Tests slider interaction on the jQuery UI color picker demo by switching to an iframe and dragging three color sliders (red, green, blue) to different positions using drag and drop actions.

Starting URL: https://jqueryui.com/slider/#colorpicker

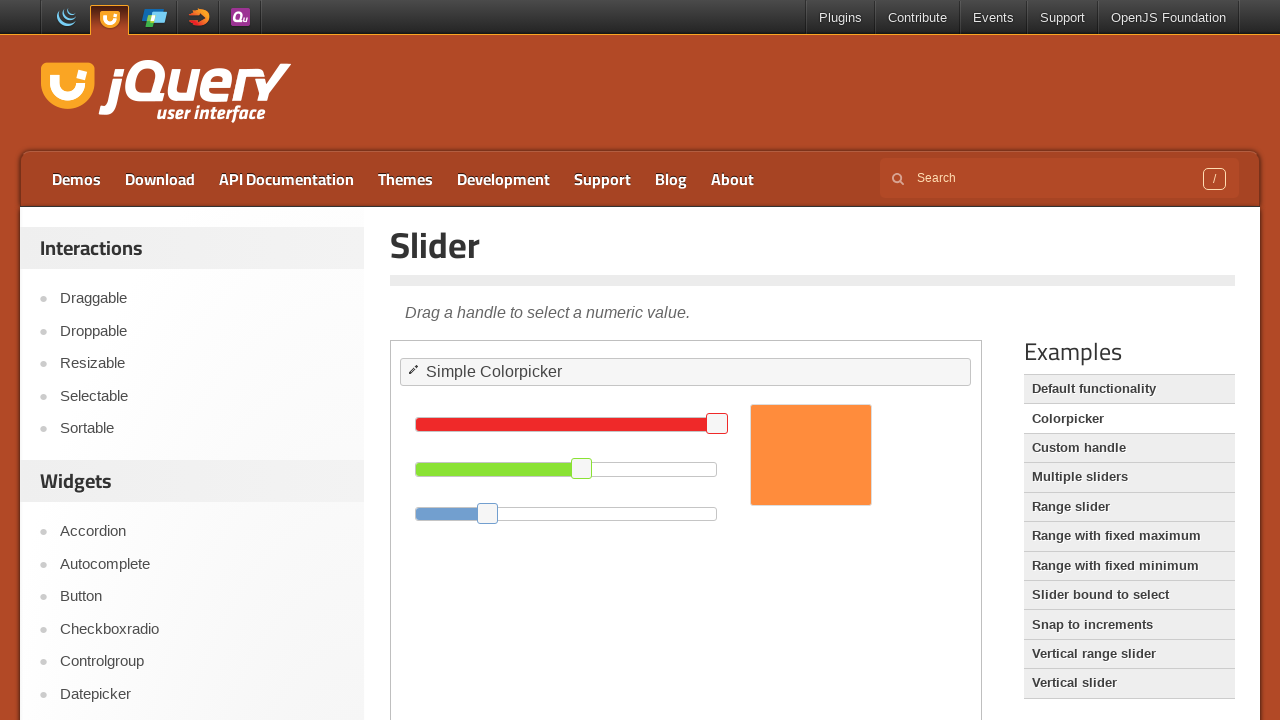

Located and switched to the demo iframe
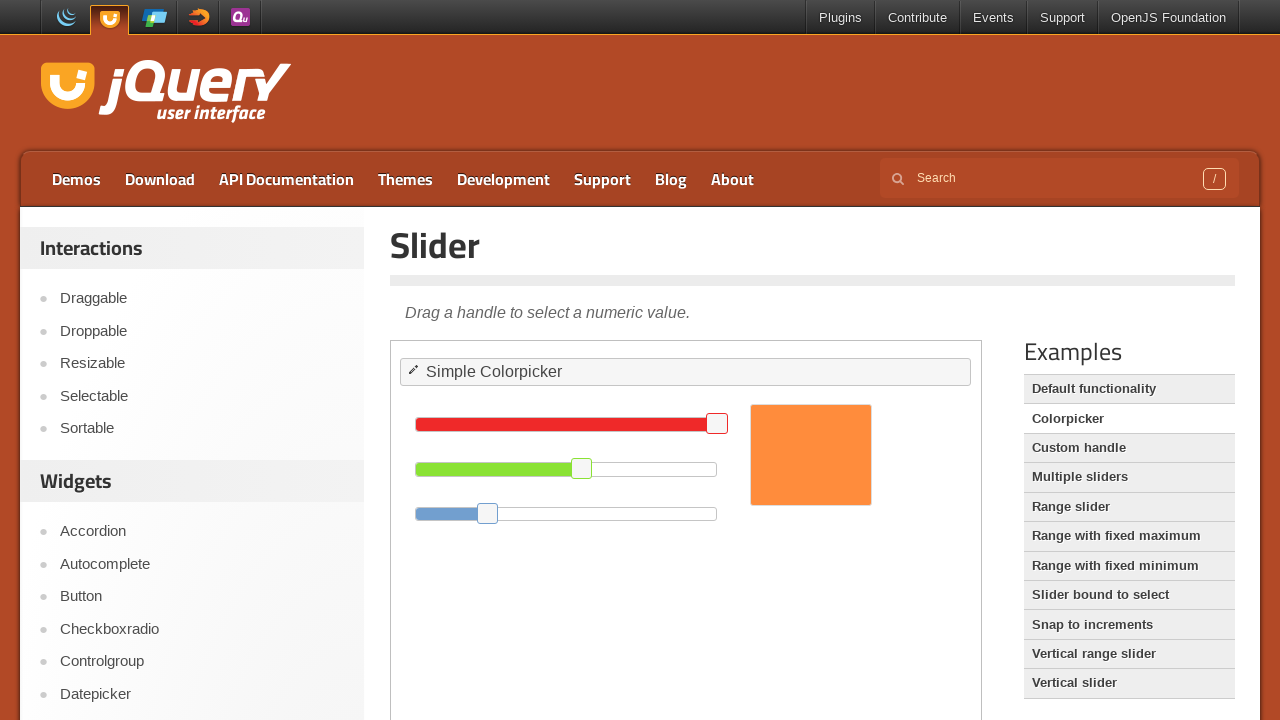

Located the red slider handle
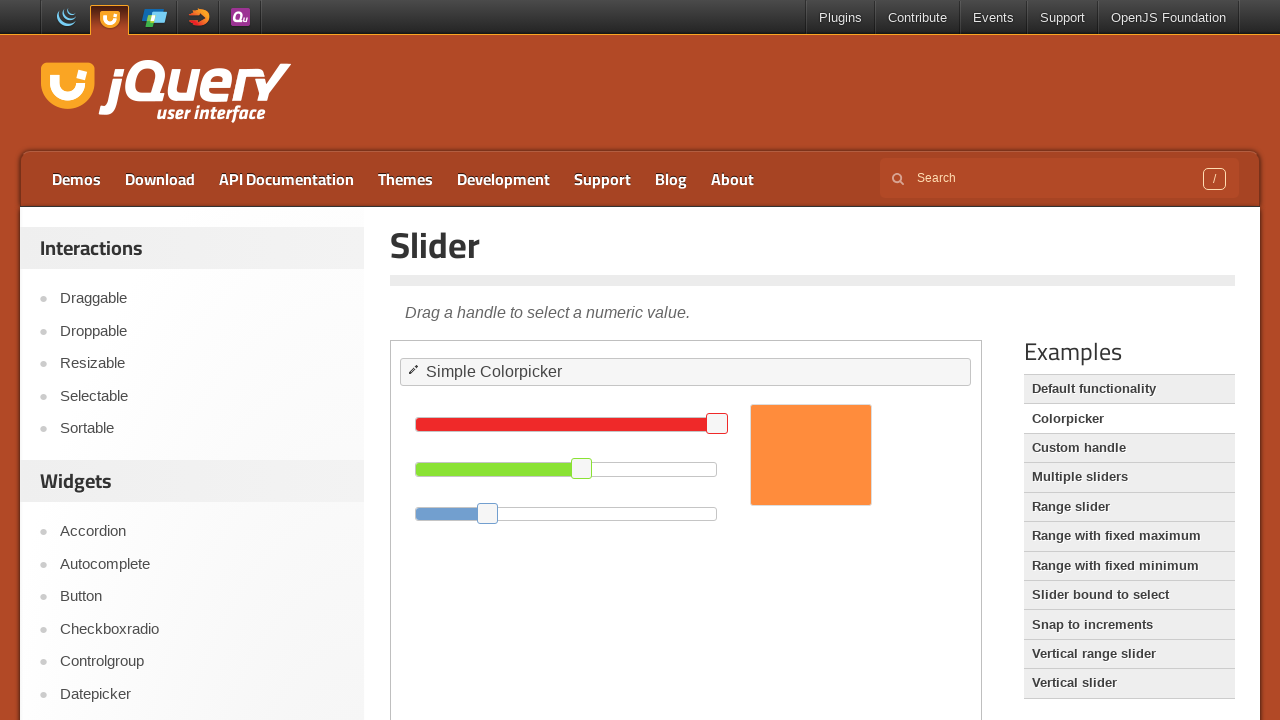

Located the green slider handle
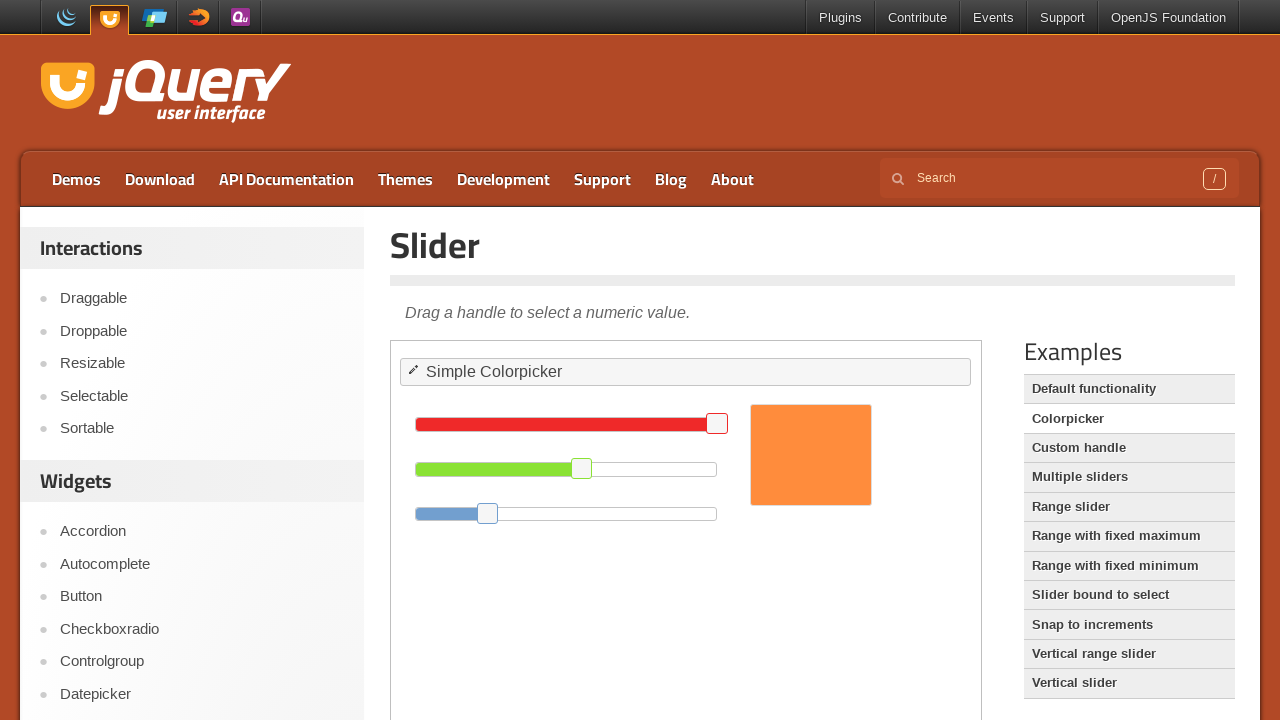

Located the blue slider handle
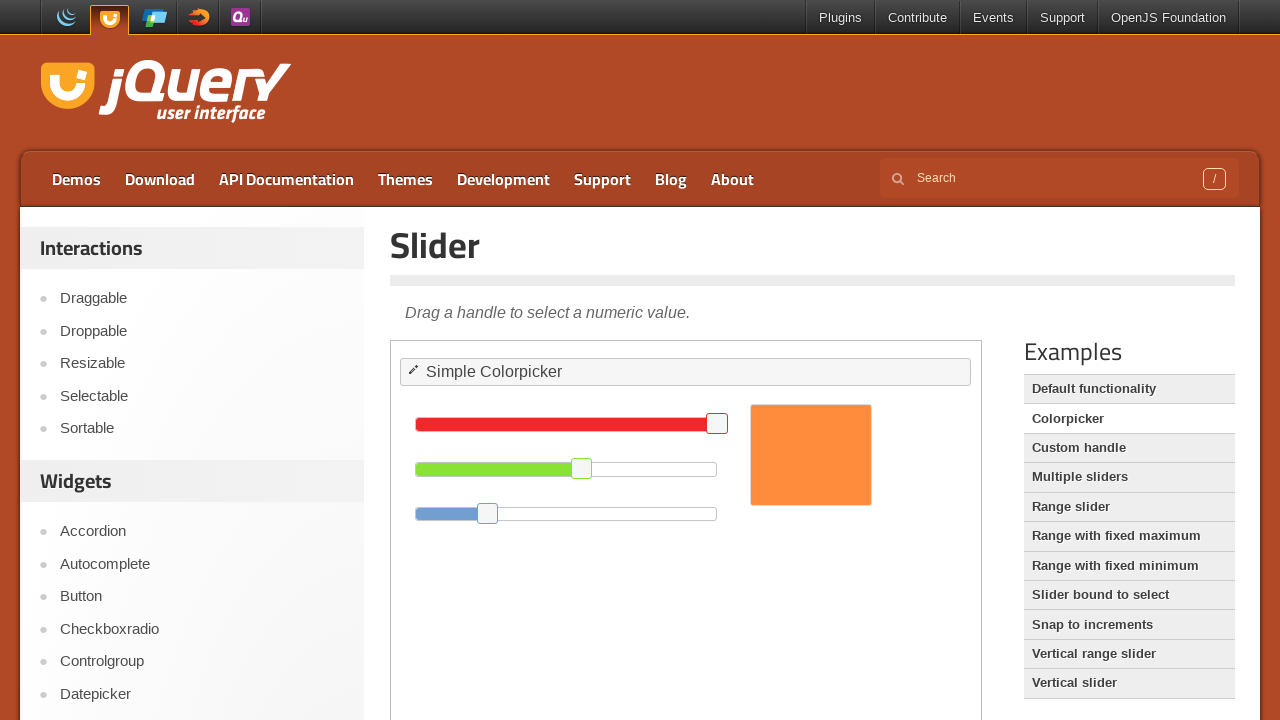

Dragged the red slider to position (-100, 111) at (608, 525)
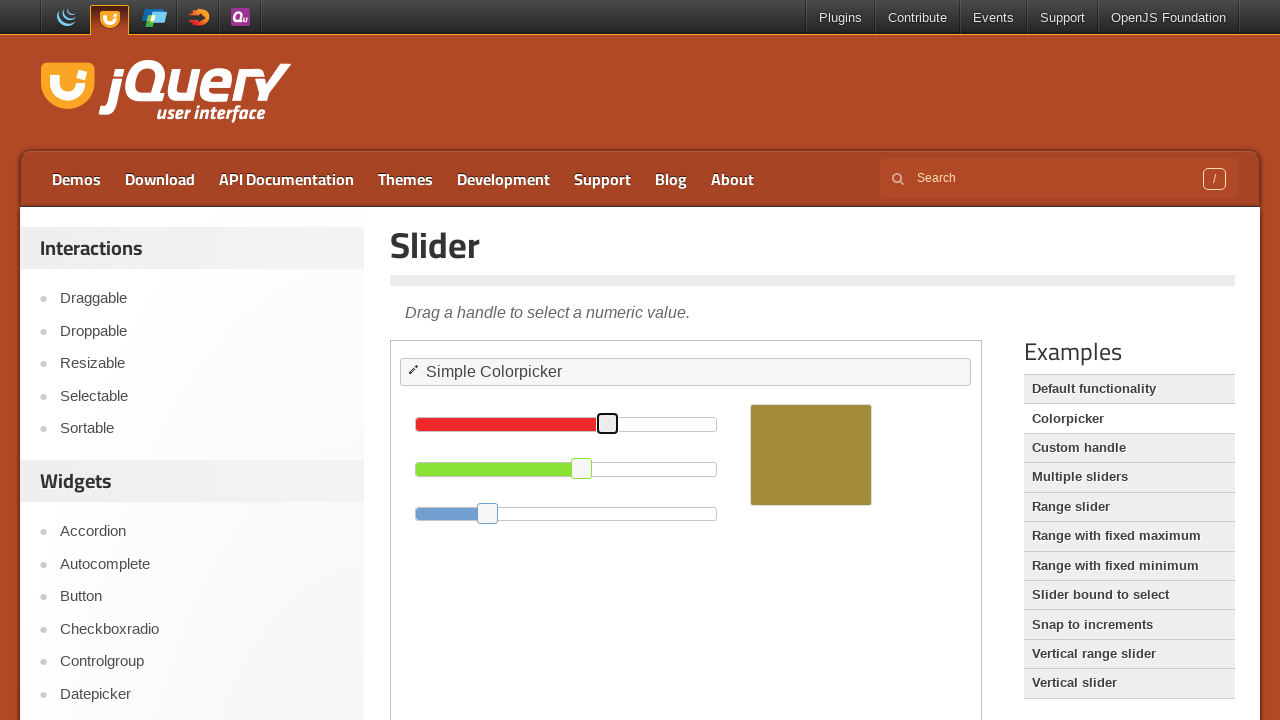

Dragged the green slider to position (-85, 90) at (487, 549)
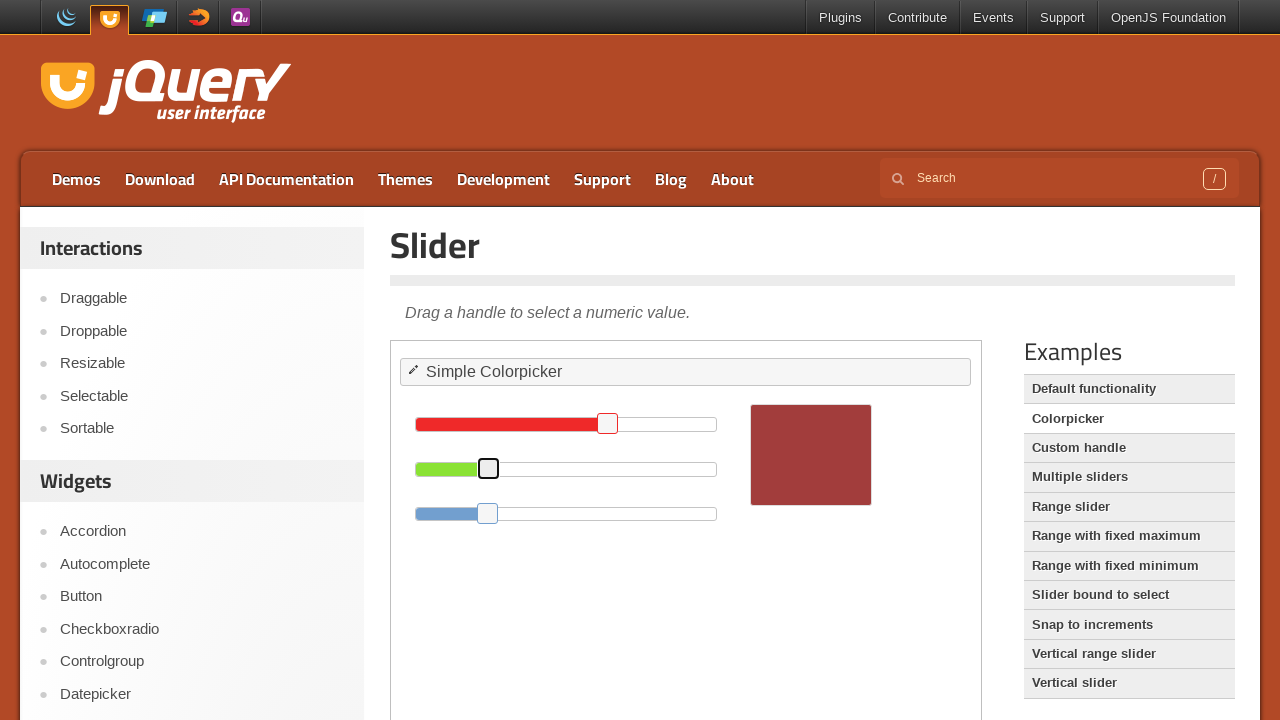

Dragged the blue slider to position (-70, 45) at (408, 549)
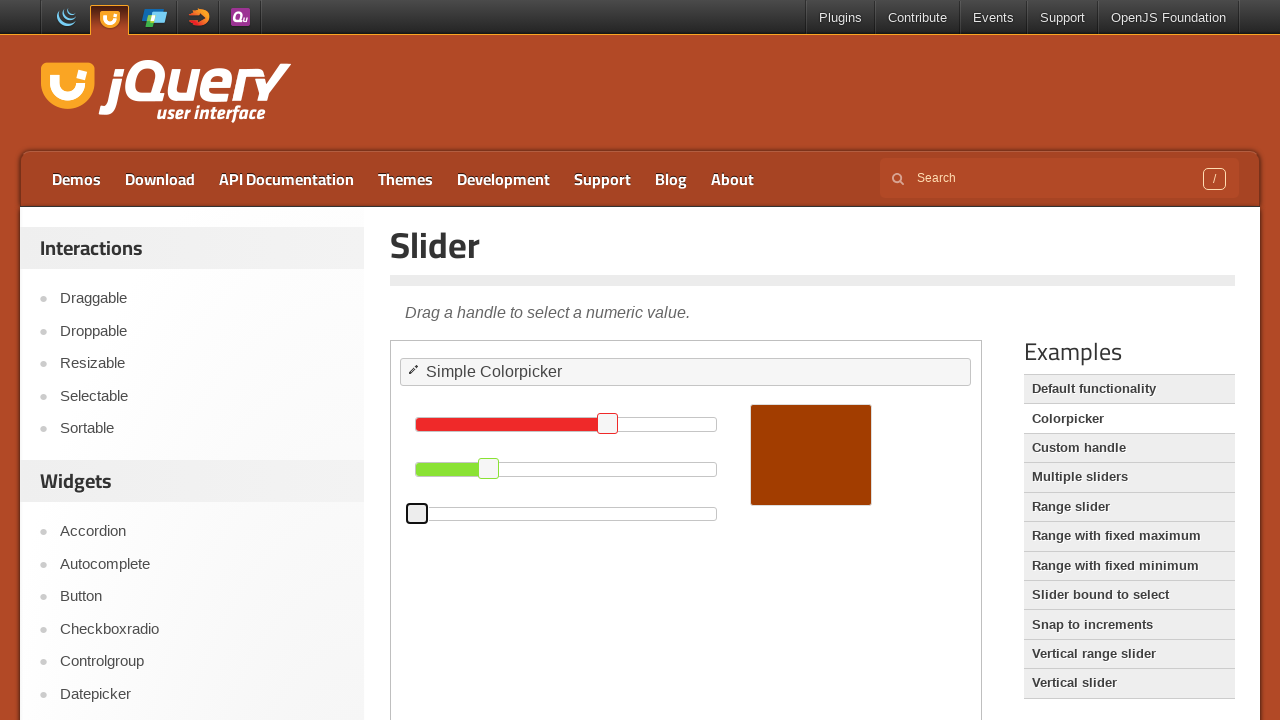

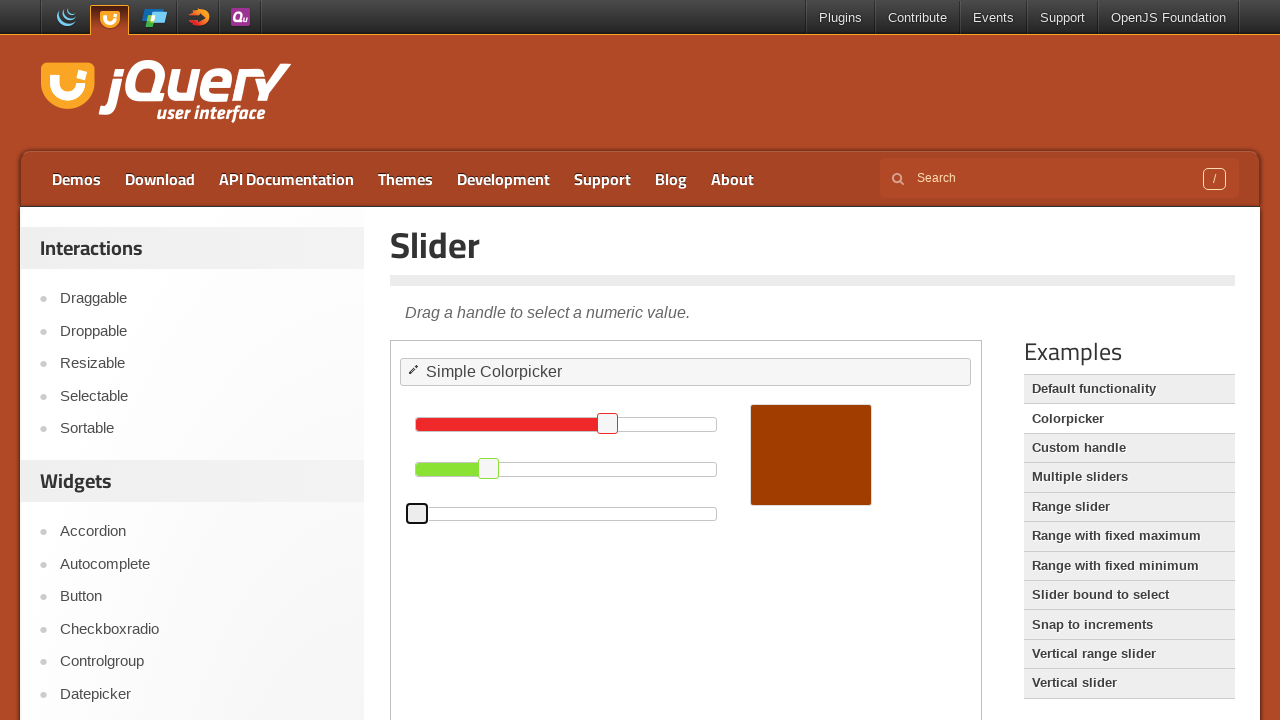